Tests dynamic element appearance by clicking a button and waiting for a paragraph element to appear, then verifying its text content (duplicate of FirstTest).

Starting URL: https://testeroprogramowania.github.io/selenium/wait2.html

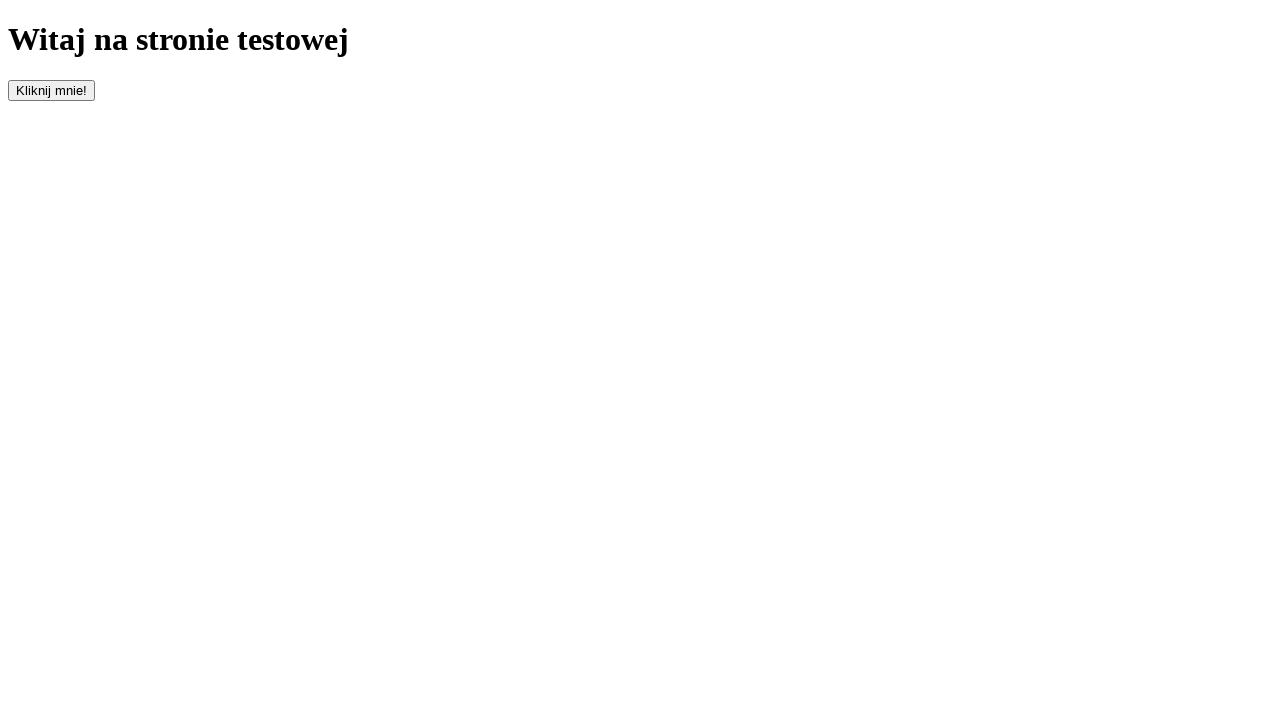

Clicked button with id 'clickOnMe' to trigger element appearance at (52, 90) on #clickOnMe
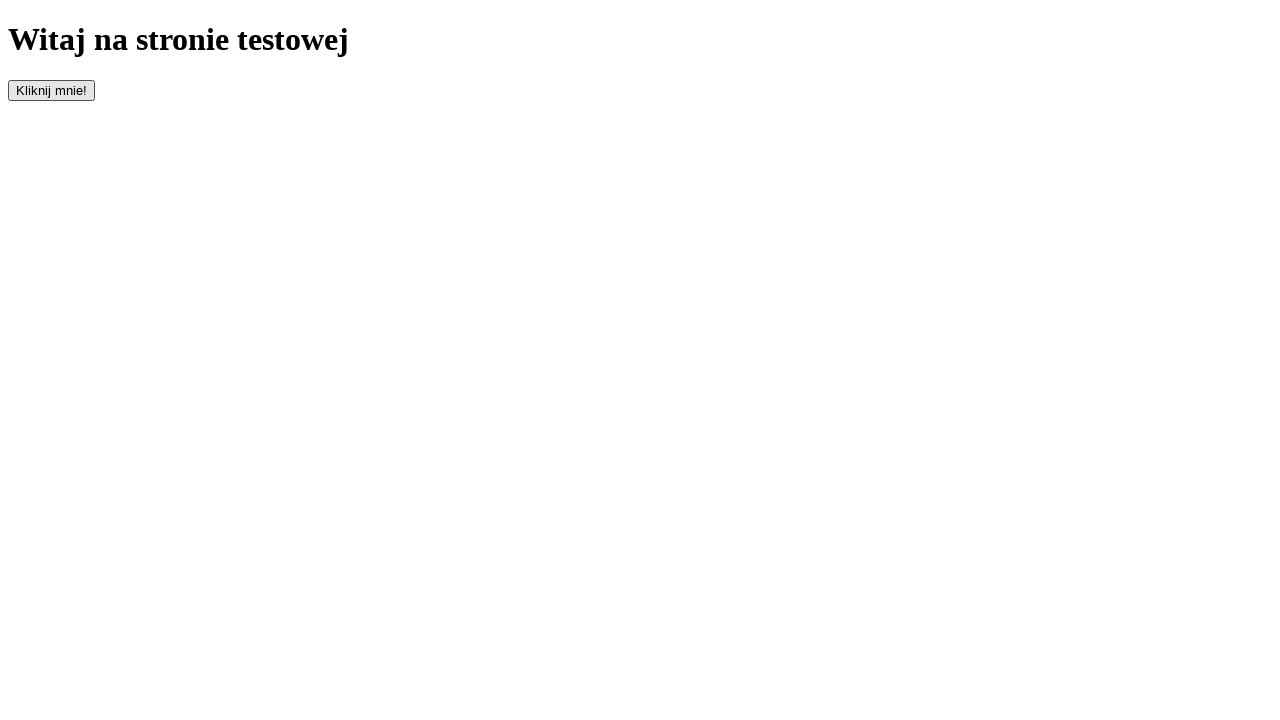

Waited for paragraph element to appear
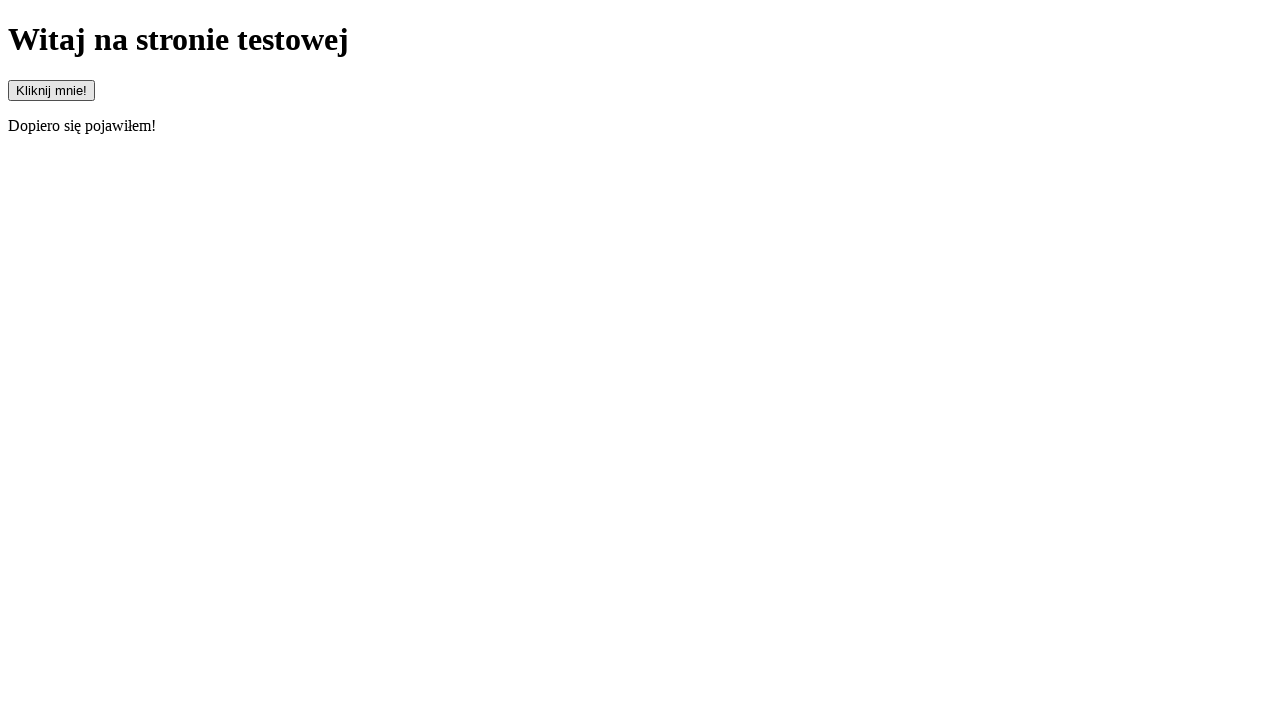

Retrieved text content from paragraph element
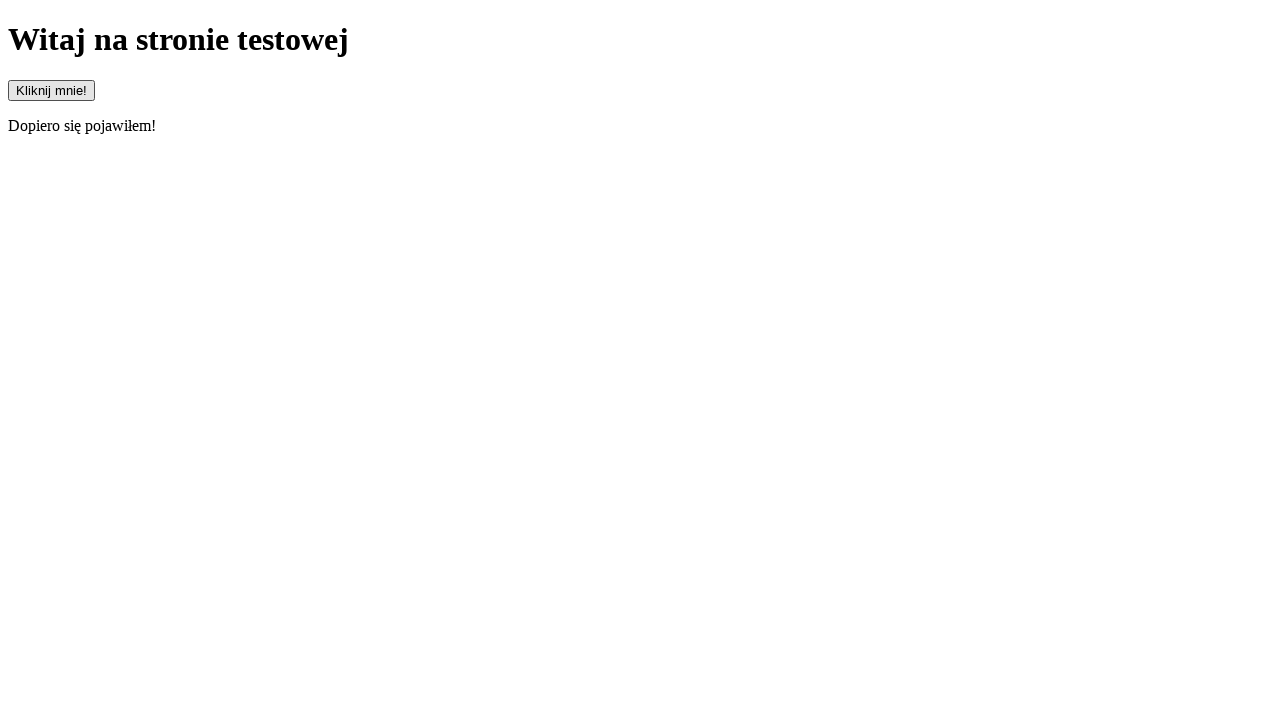

Verified paragraph text content is 'Dopiero się pojawiłem!'
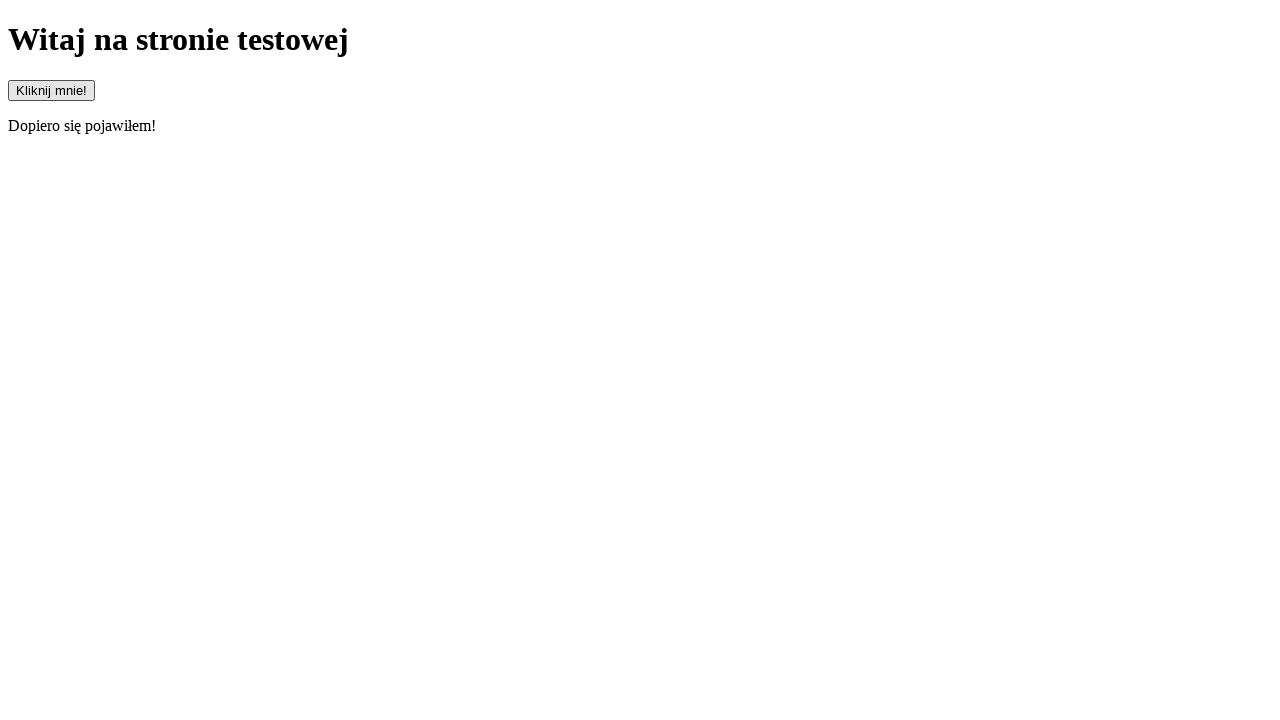

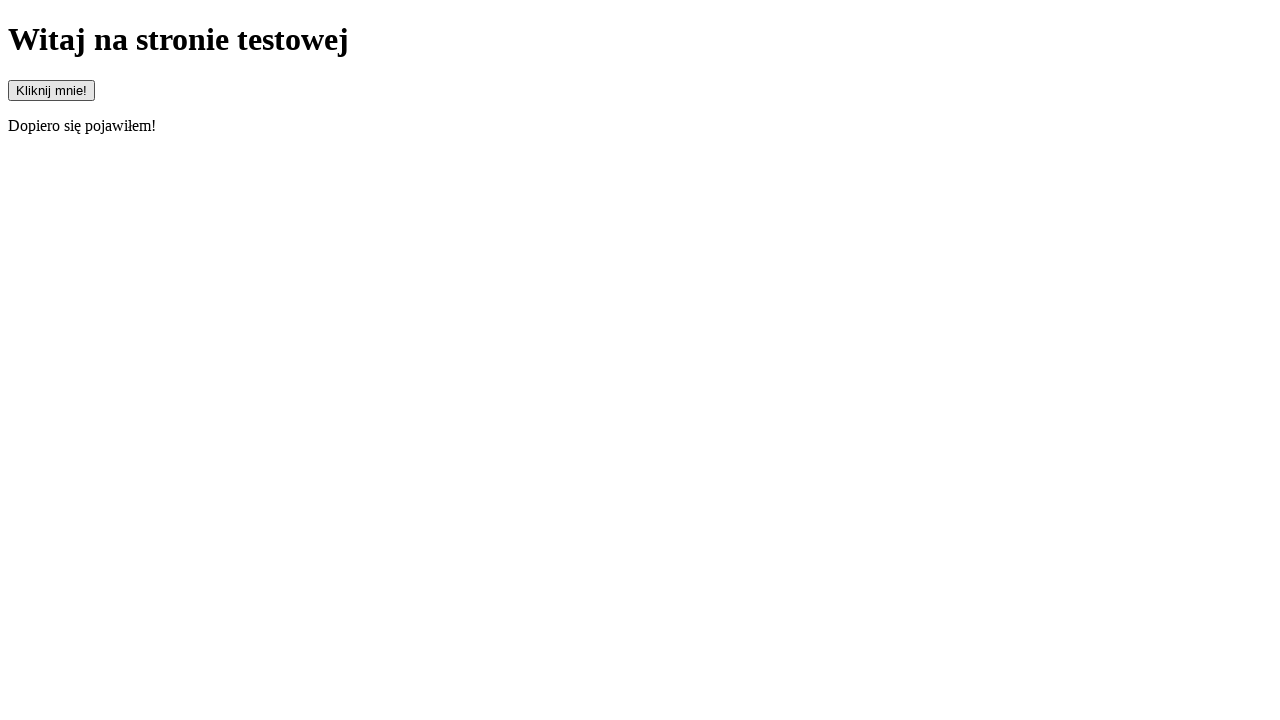